Performs mouse hover action over the About Us menu item

Starting URL: https://green.edu.bd/

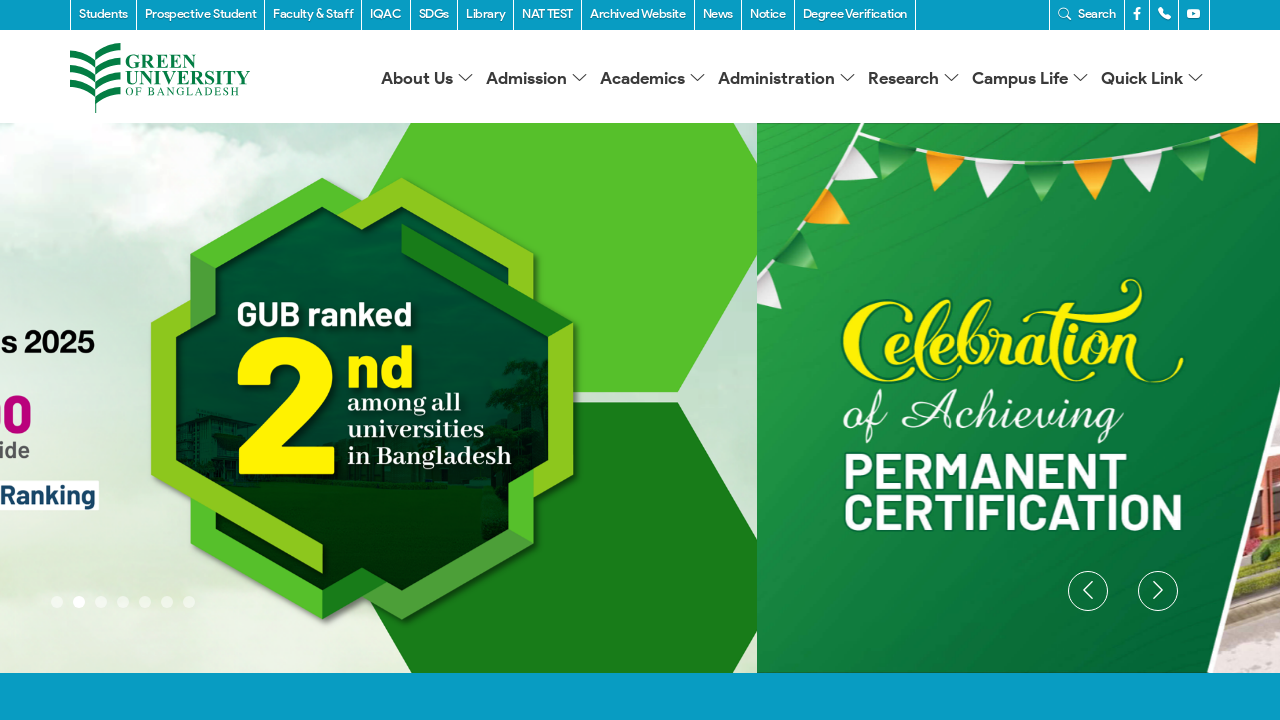

Located all 'About Us' links on the page
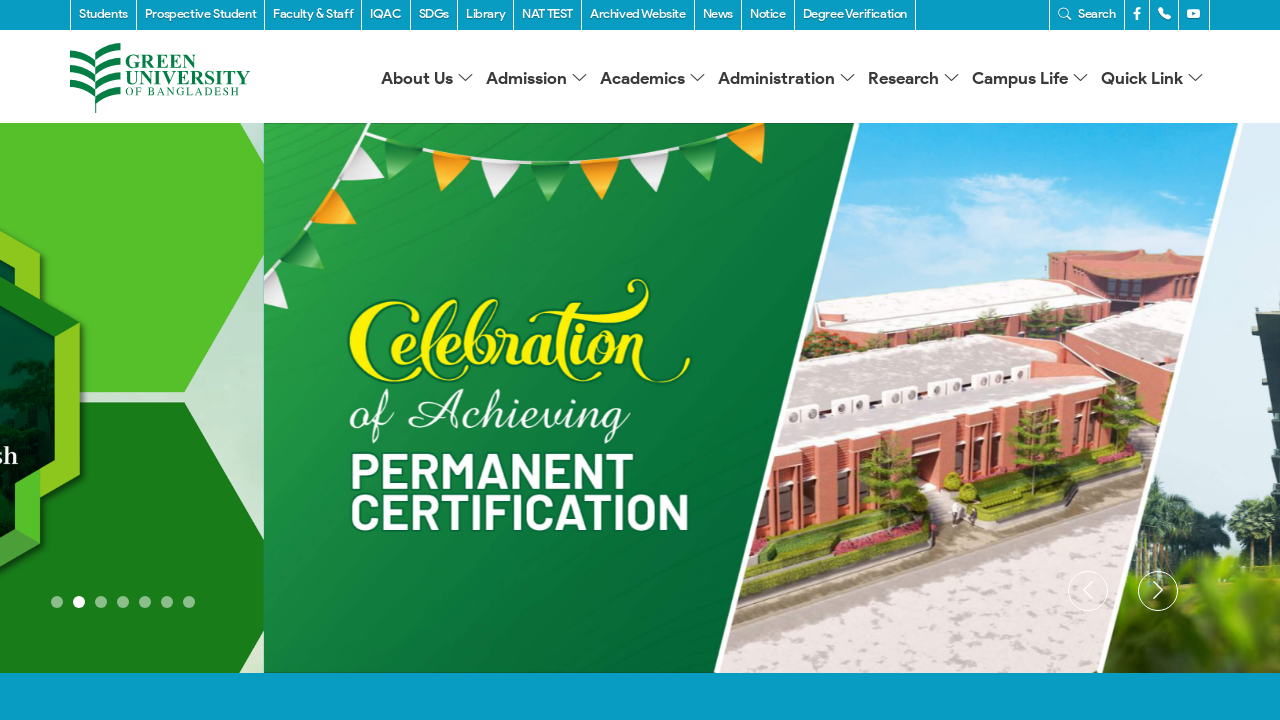

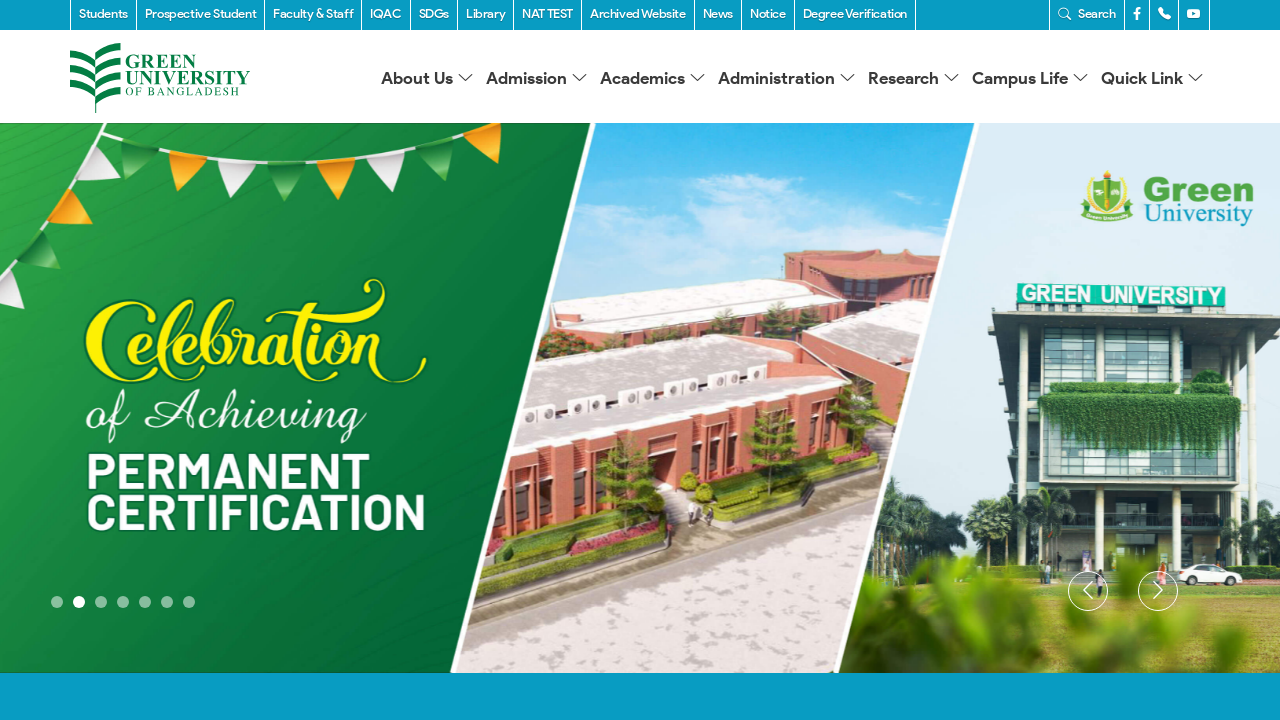